Navigates to the Disappearing Elements page and verifies that the navigation buttons have the correct text labels

Starting URL: https://the-internet.herokuapp.com/

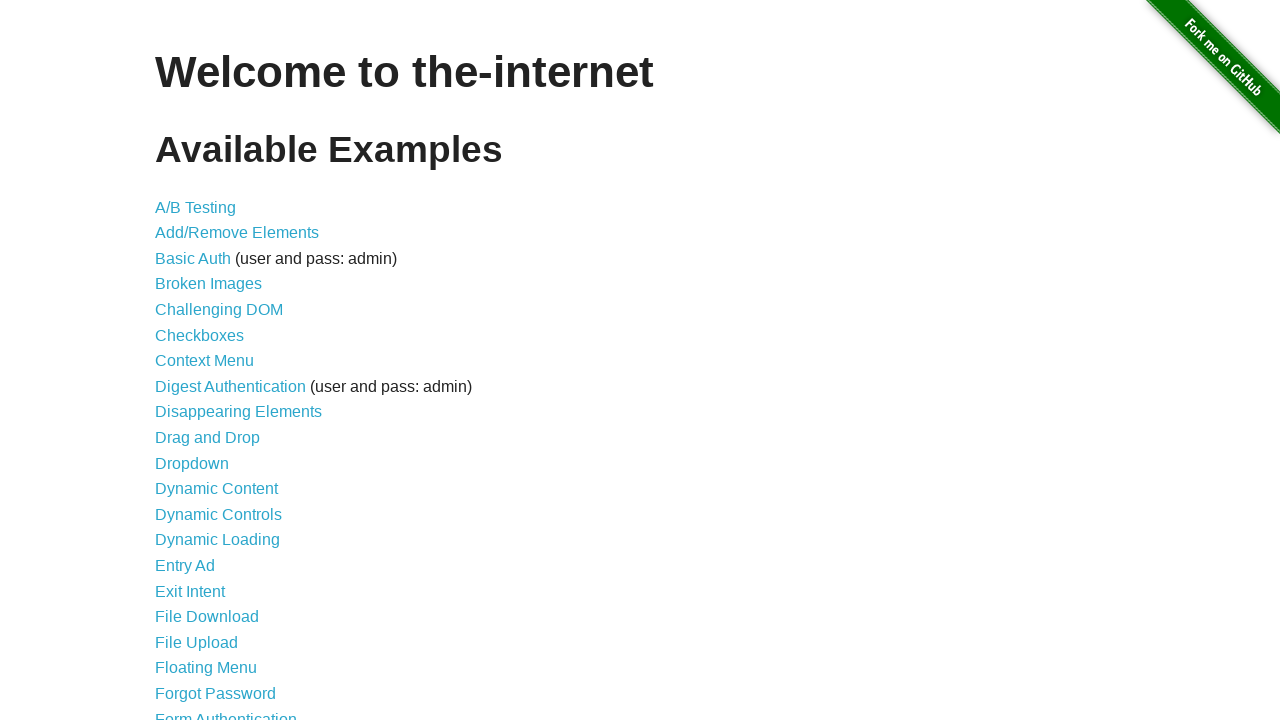

Waited for main page to load - h1 selector found
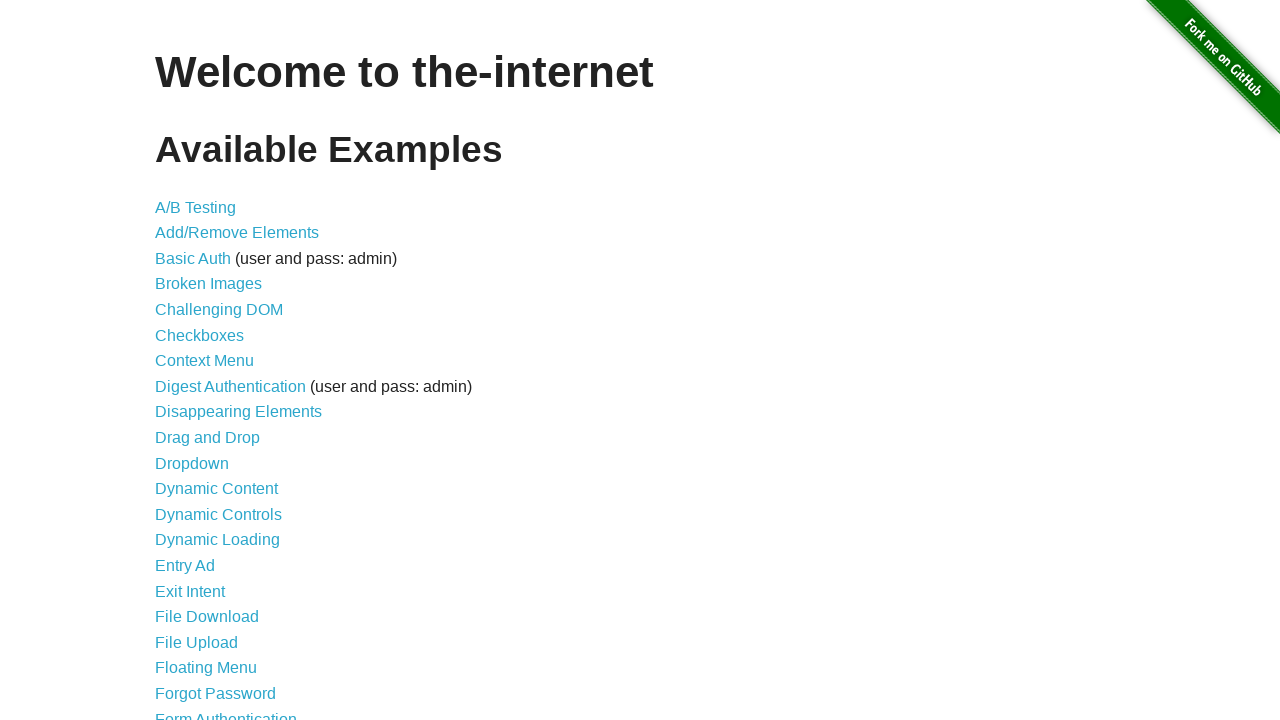

Clicked on Disappearing Elements link at (238, 412) on xpath=/html/body/div[2]/div/ul/li[9]/a
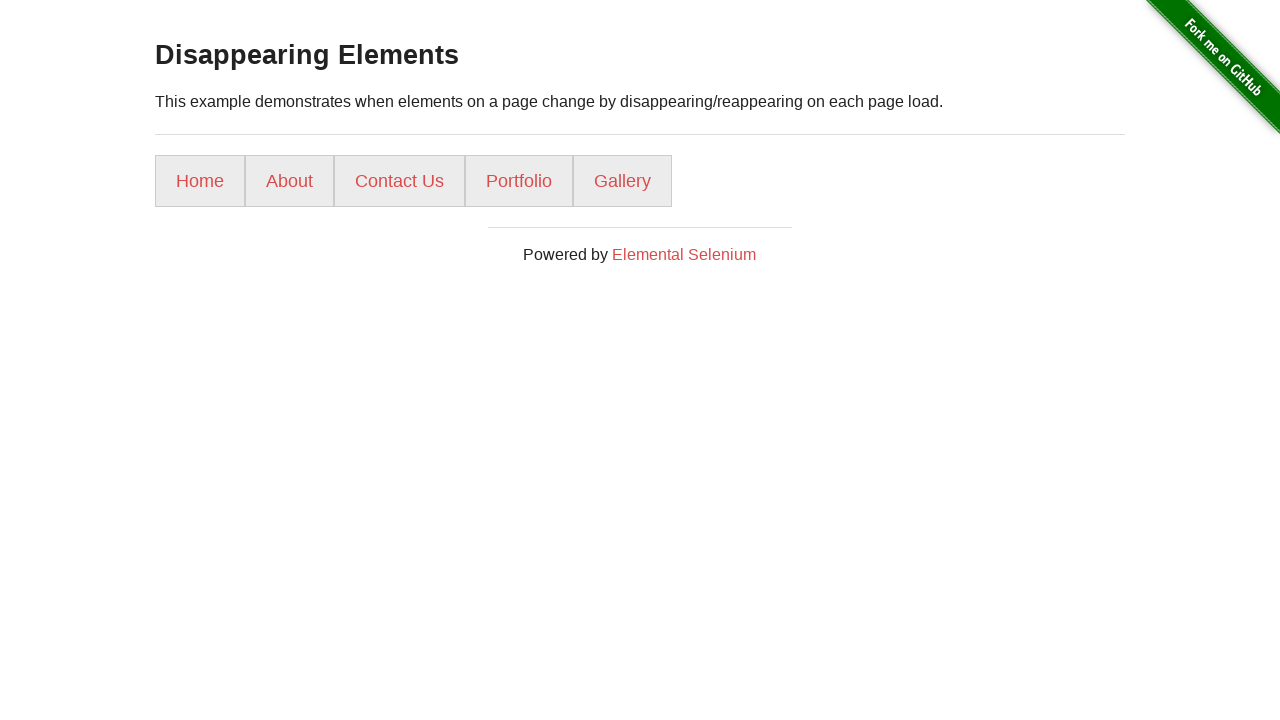

Disappearing Elements page loaded - li elements found
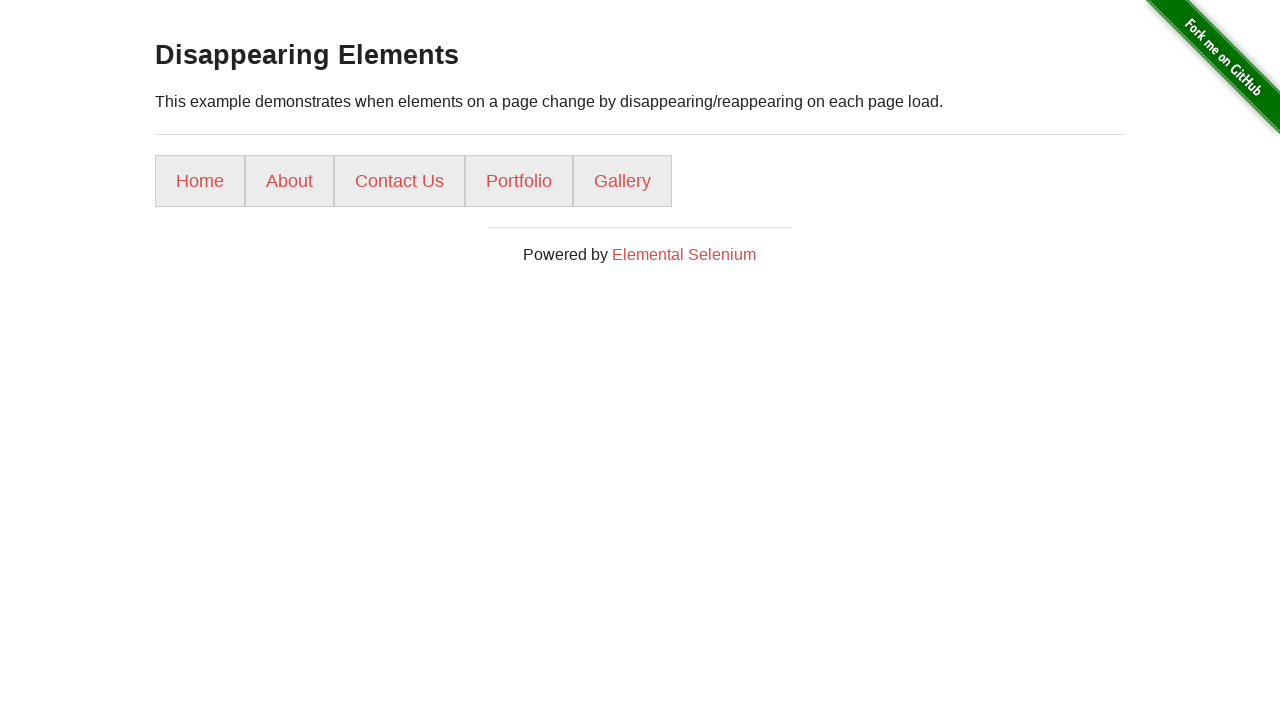

Retrieved all navigation button elements
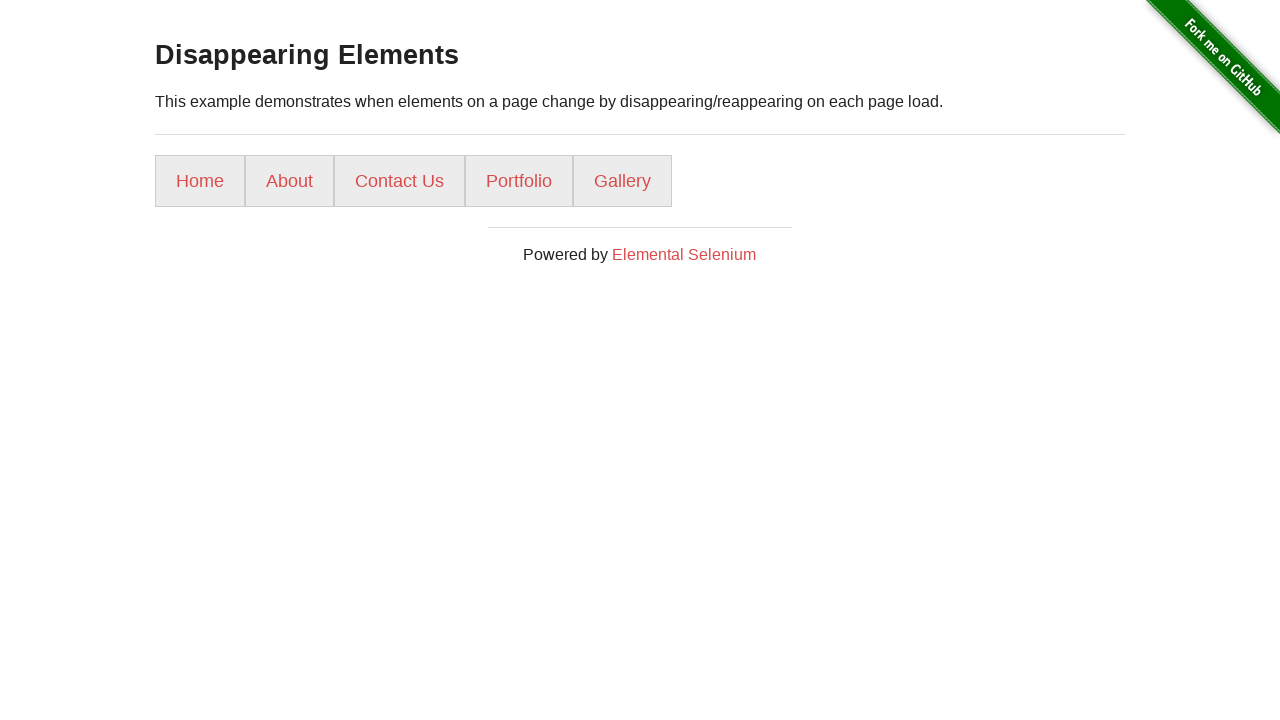

Verified button 1 has correct text: 'Home'
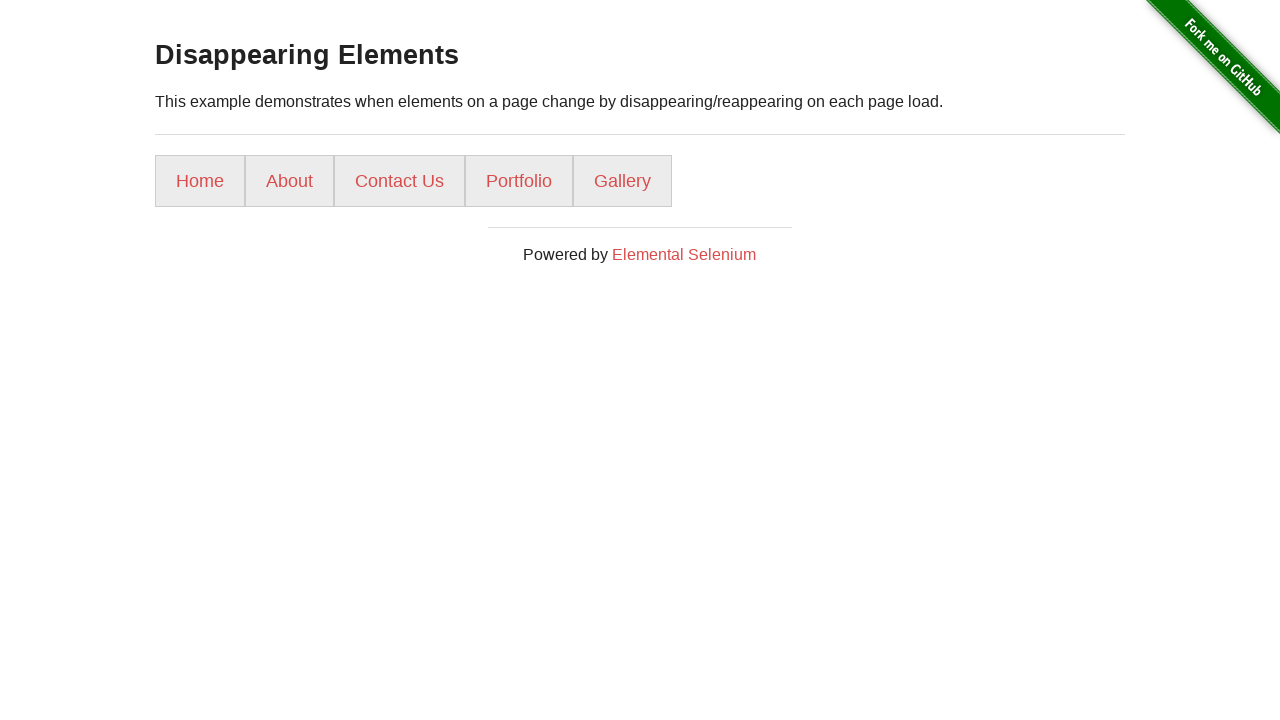

Verified button 2 has correct text: 'About'
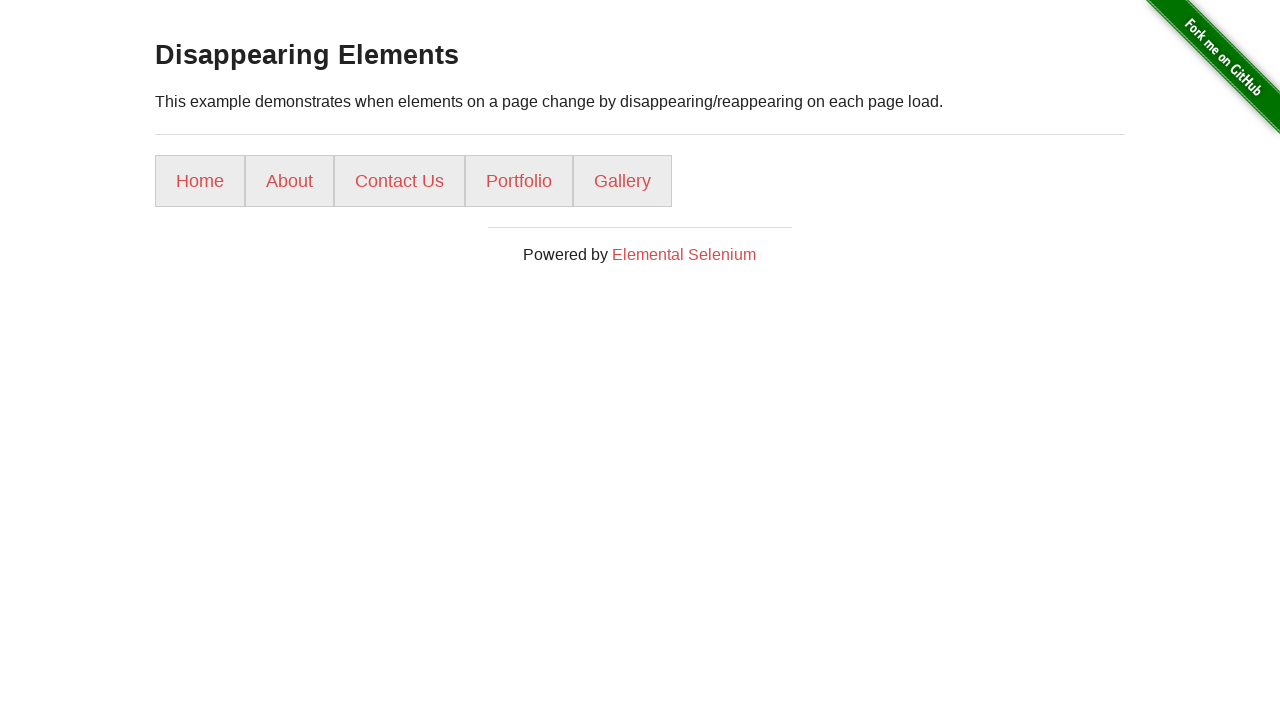

Verified button 3 has correct text: 'Contact Us'
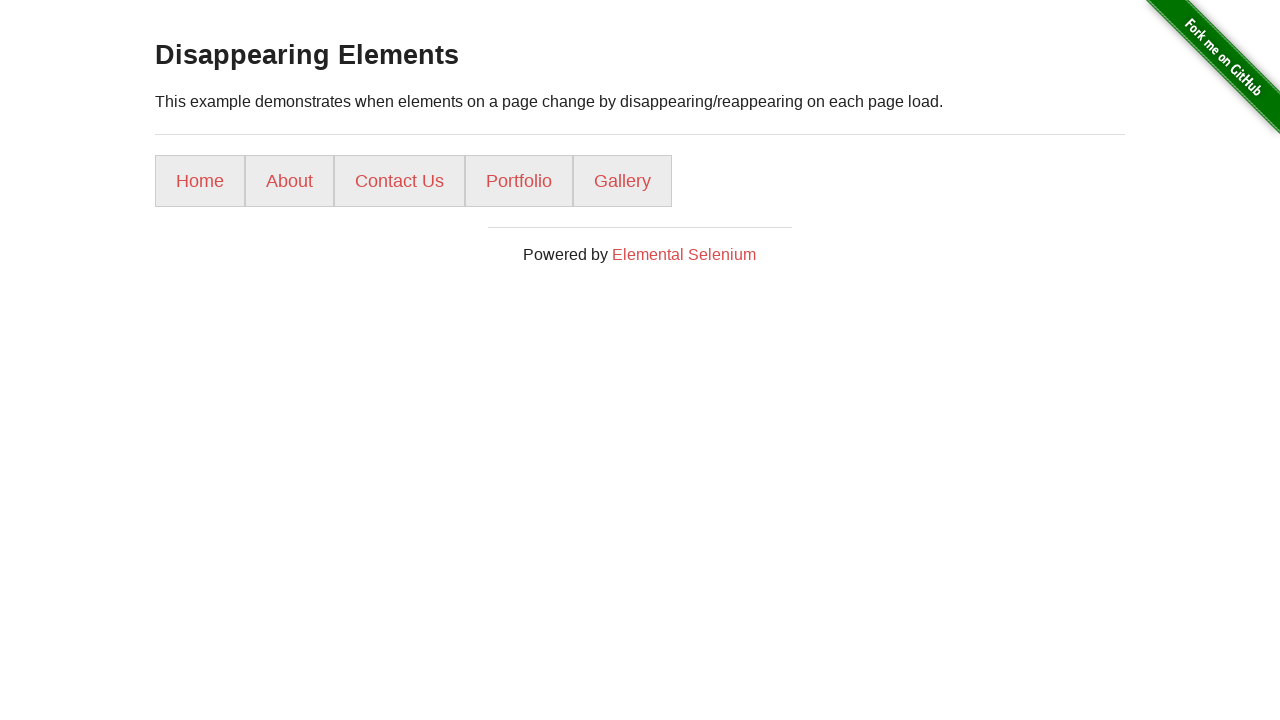

Verified button 4 has correct text: 'Portfolio'
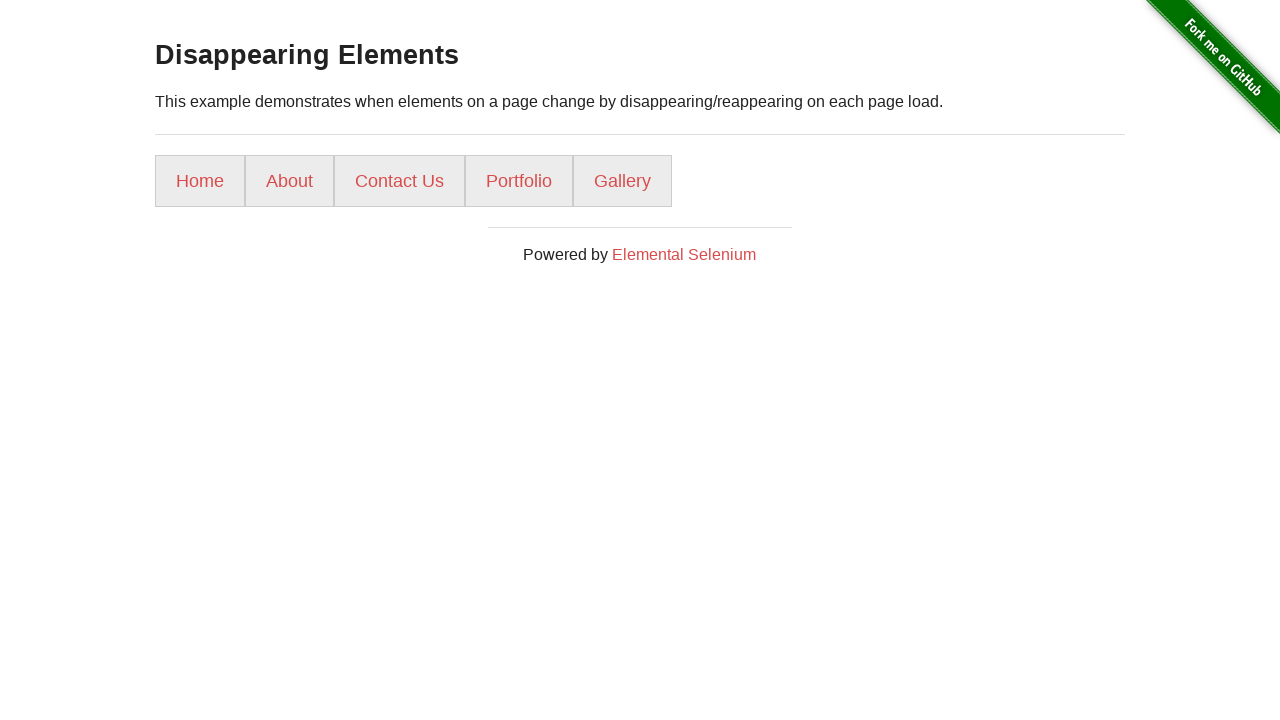

Verified button 5 has correct text: 'Gallery'
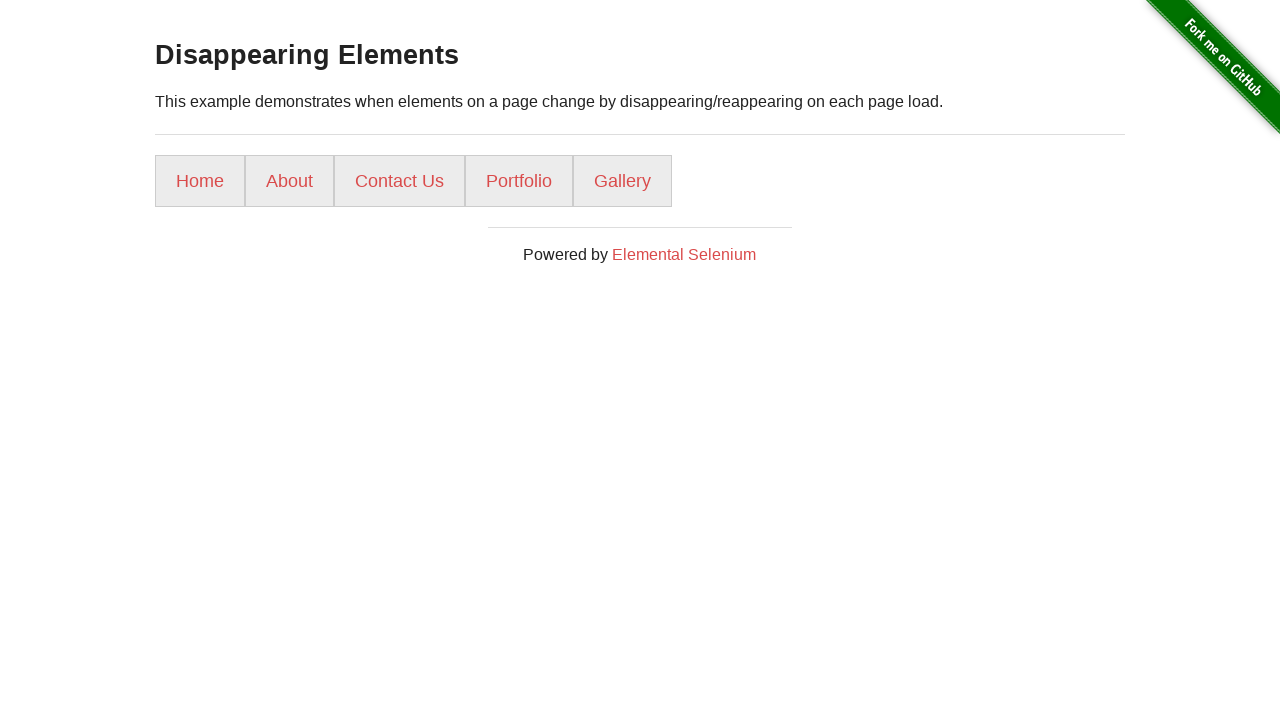

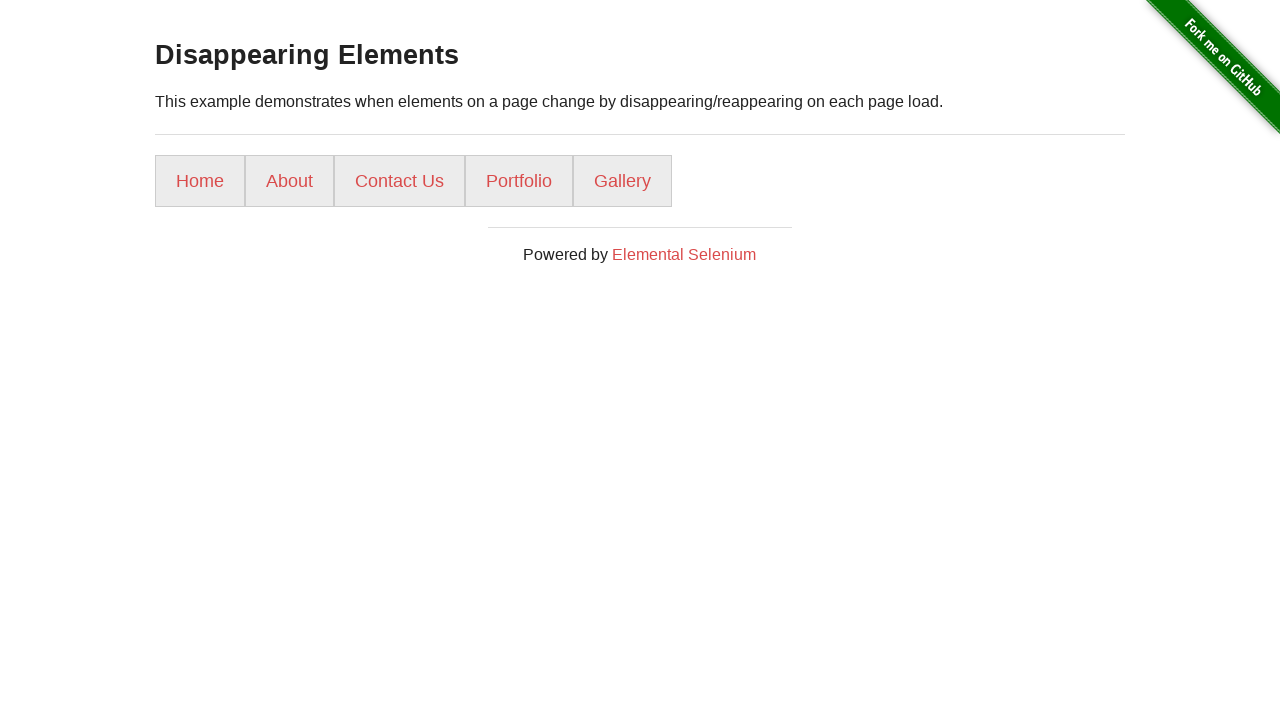